Tests a data types form by filling in personal information fields (name, address, contact details, job info) and submitting the form, then verifies the validation styling of fields

Starting URL: https://bonigarcia.dev/selenium-webdriver-java/data-types.html

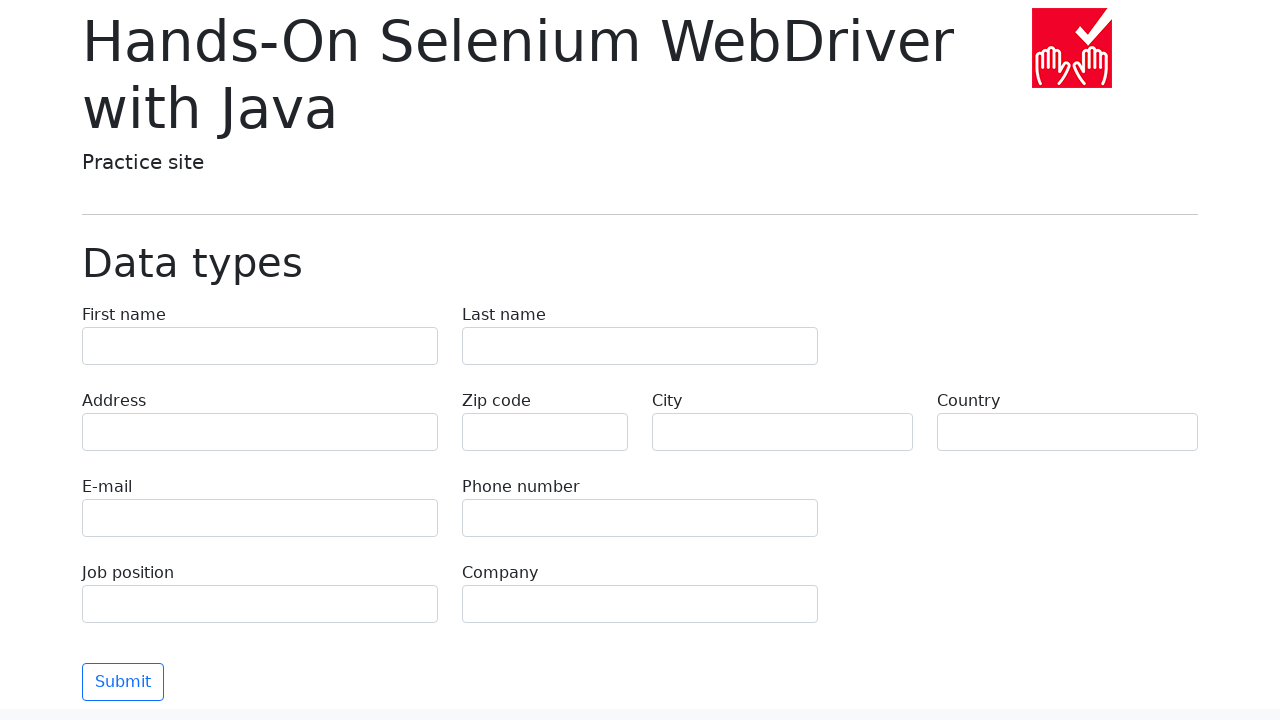

Filled first name field with 'Иван' on input[name='first-name']
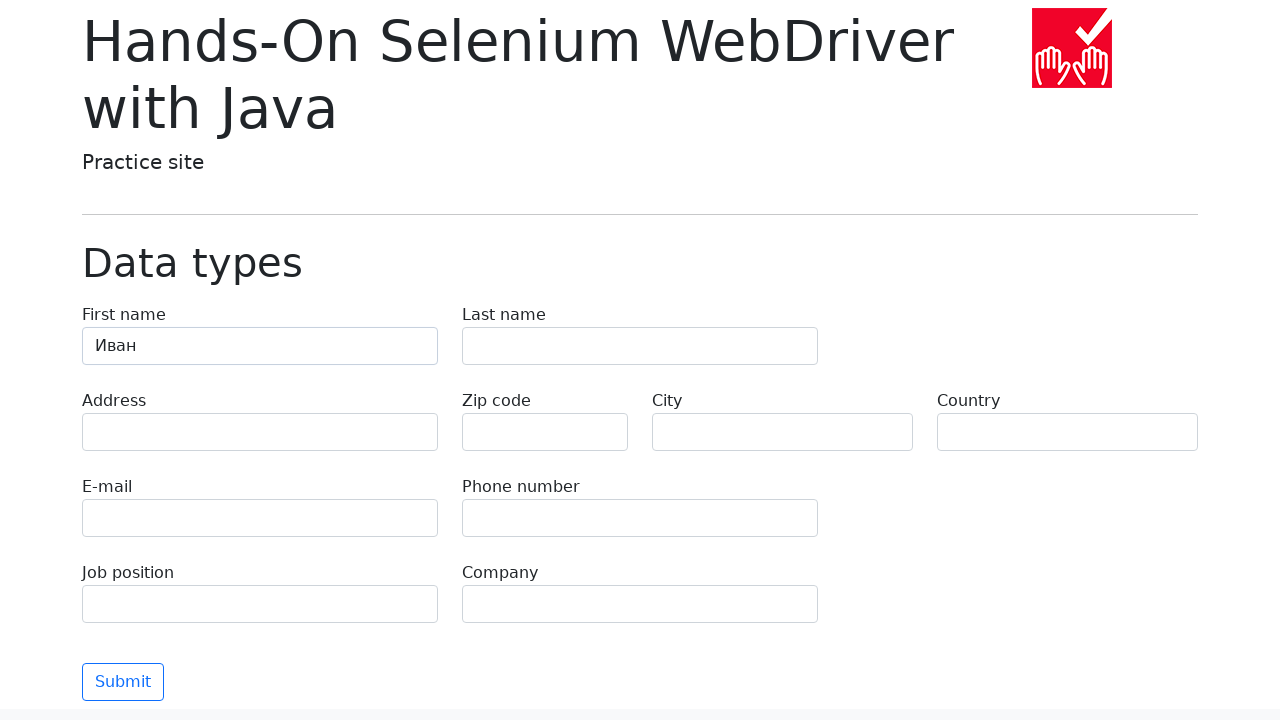

Filled last name field with 'Петров' on input[name='last-name']
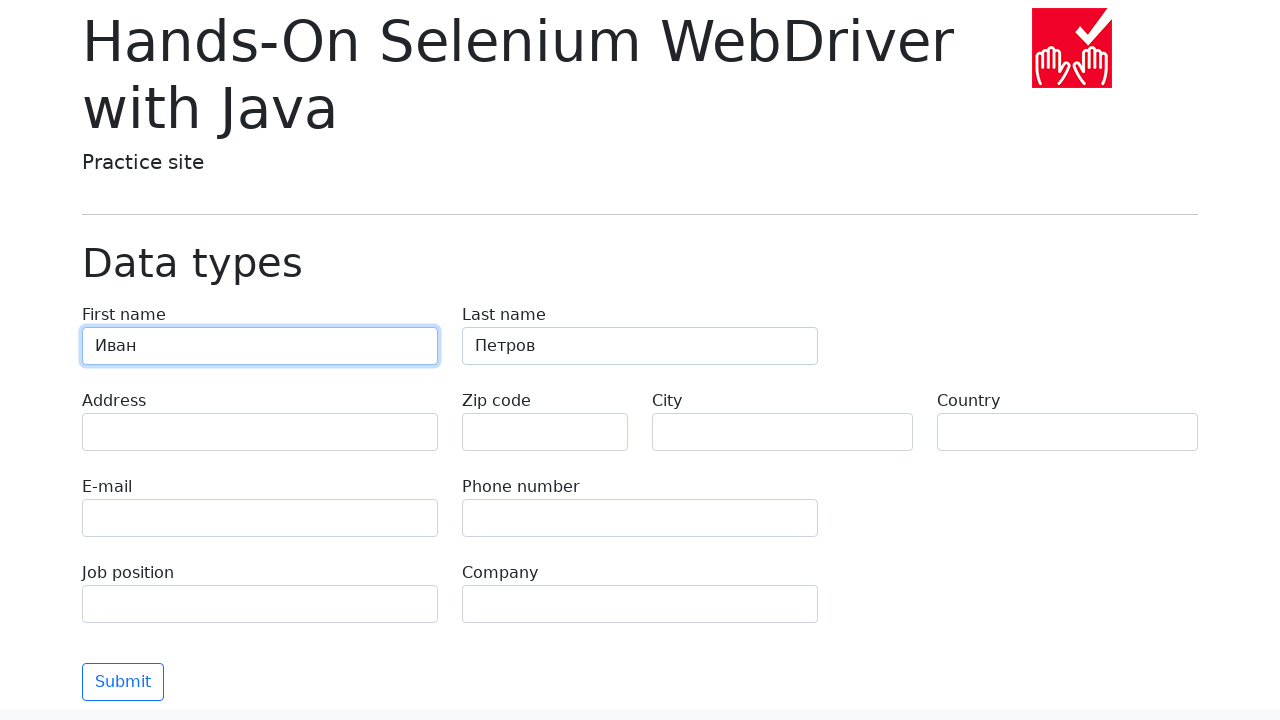

Filled address field with 'Ленина, 55-3' on input[name='address']
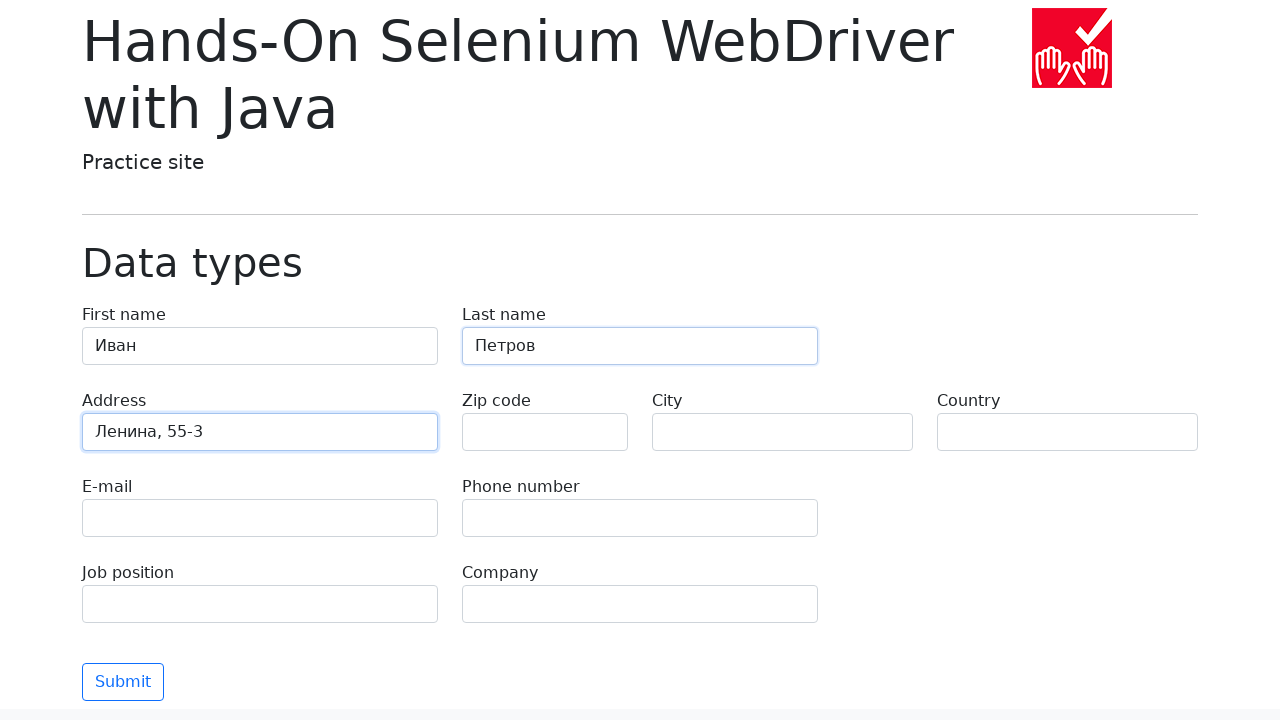

Filled city field with 'Москва' on input[name='city']
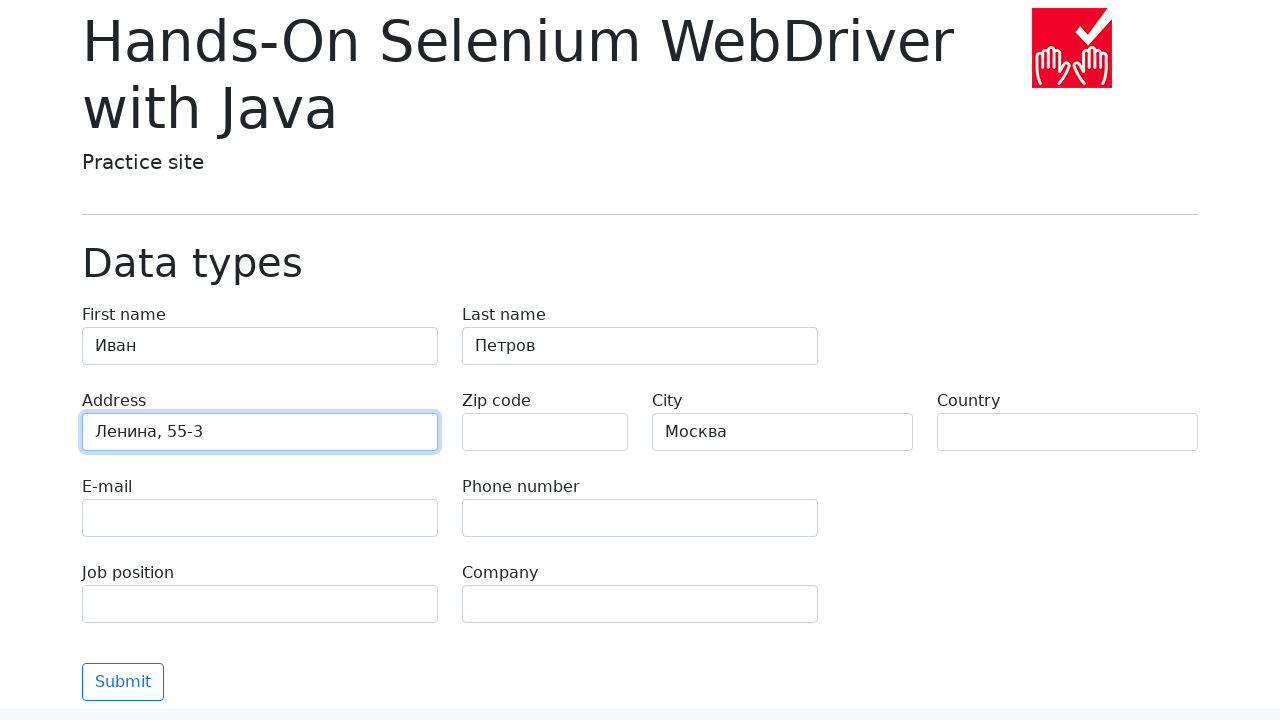

Filled country field with 'Россия' on input[name='country']
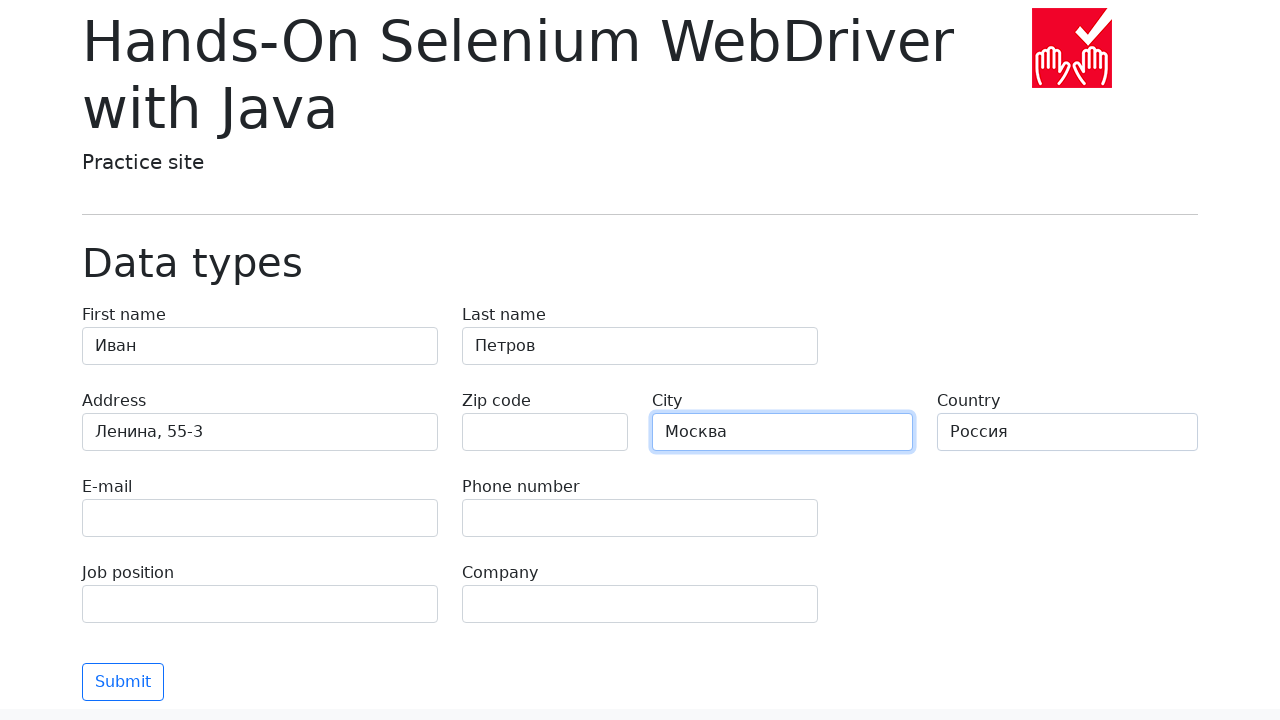

Filled email field with 'test@skypro.com' on input[name='e-mail']
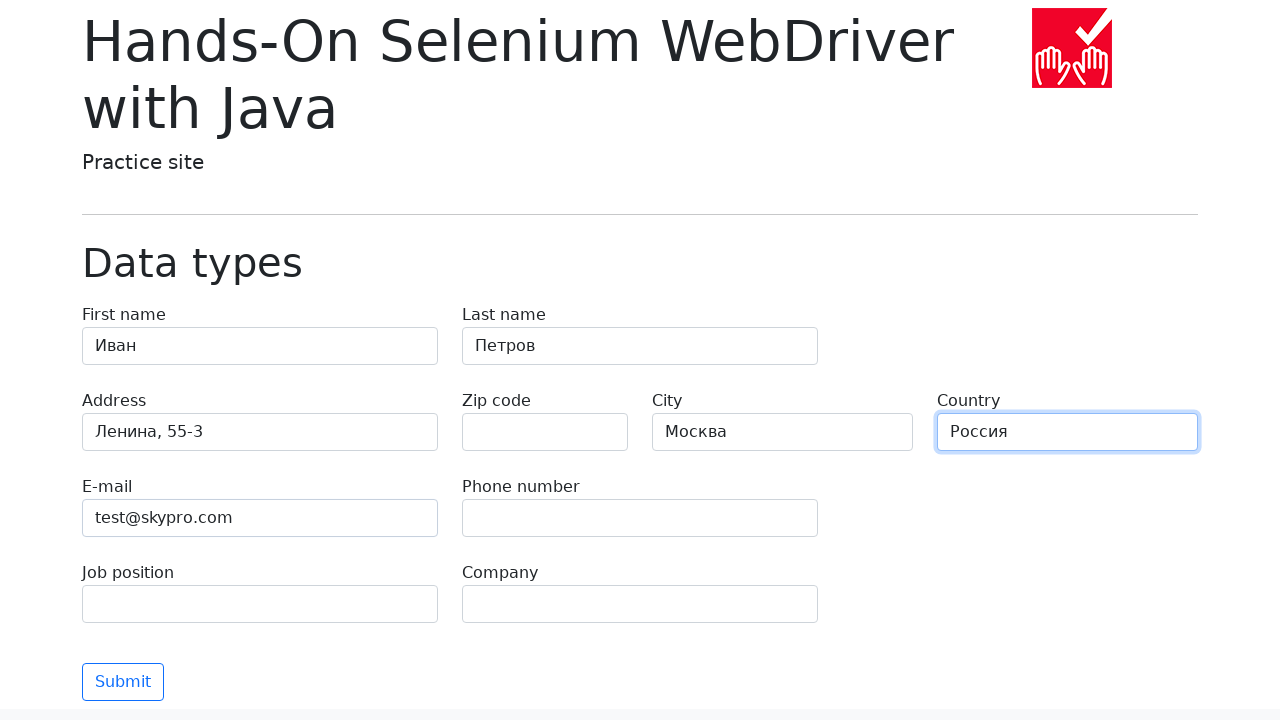

Filled phone field with '+7985899998787' on input[name='phone']
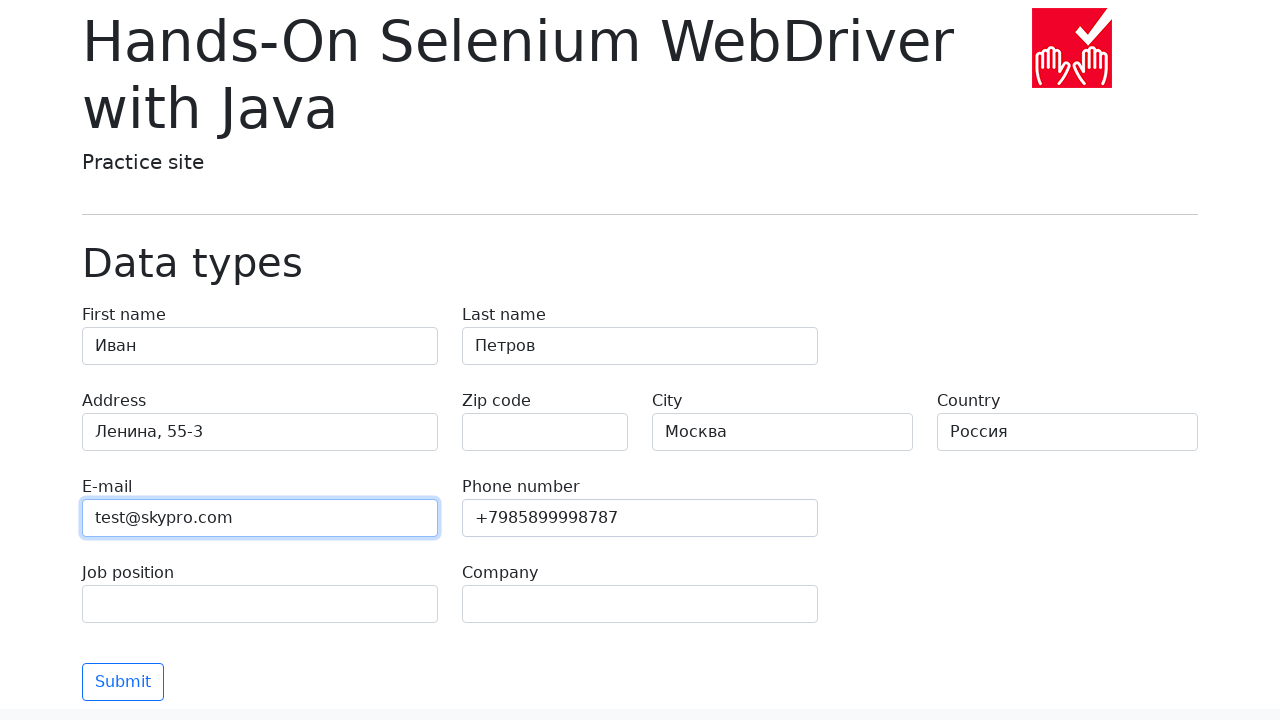

Filled job position field with 'QA' on input[name='job-position']
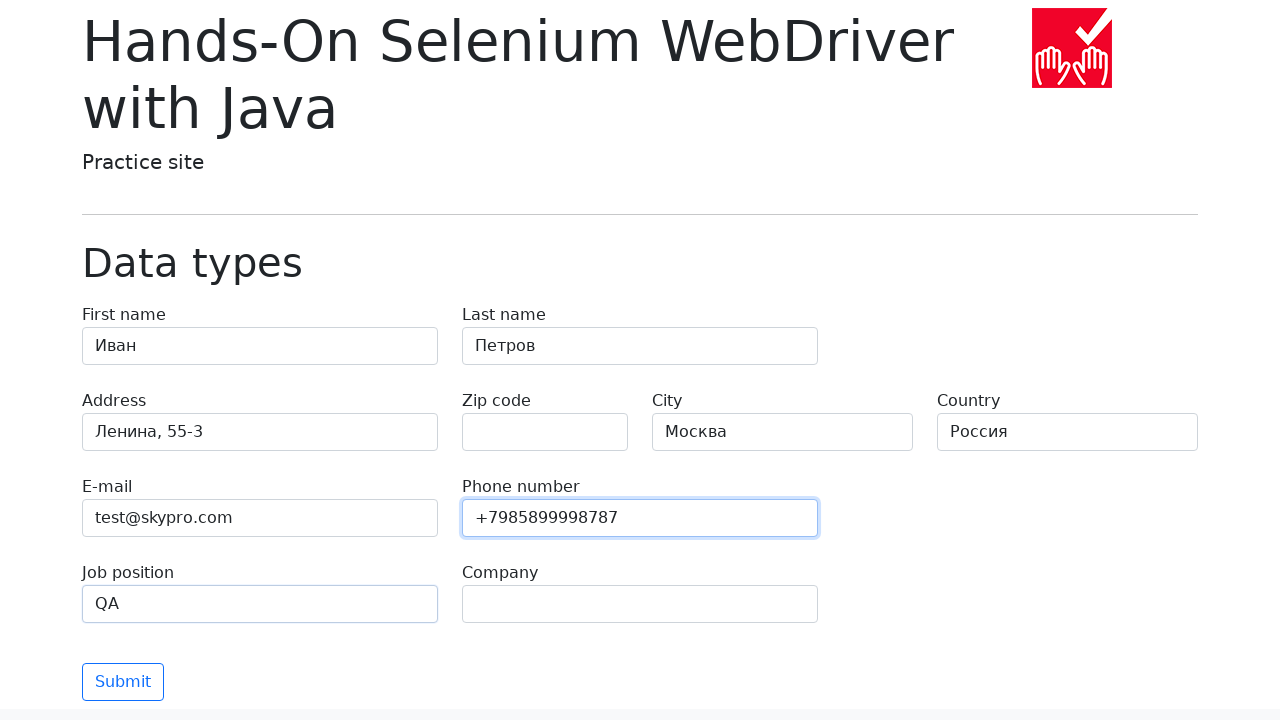

Filled company field with 'SkyPro' on input[name='company']
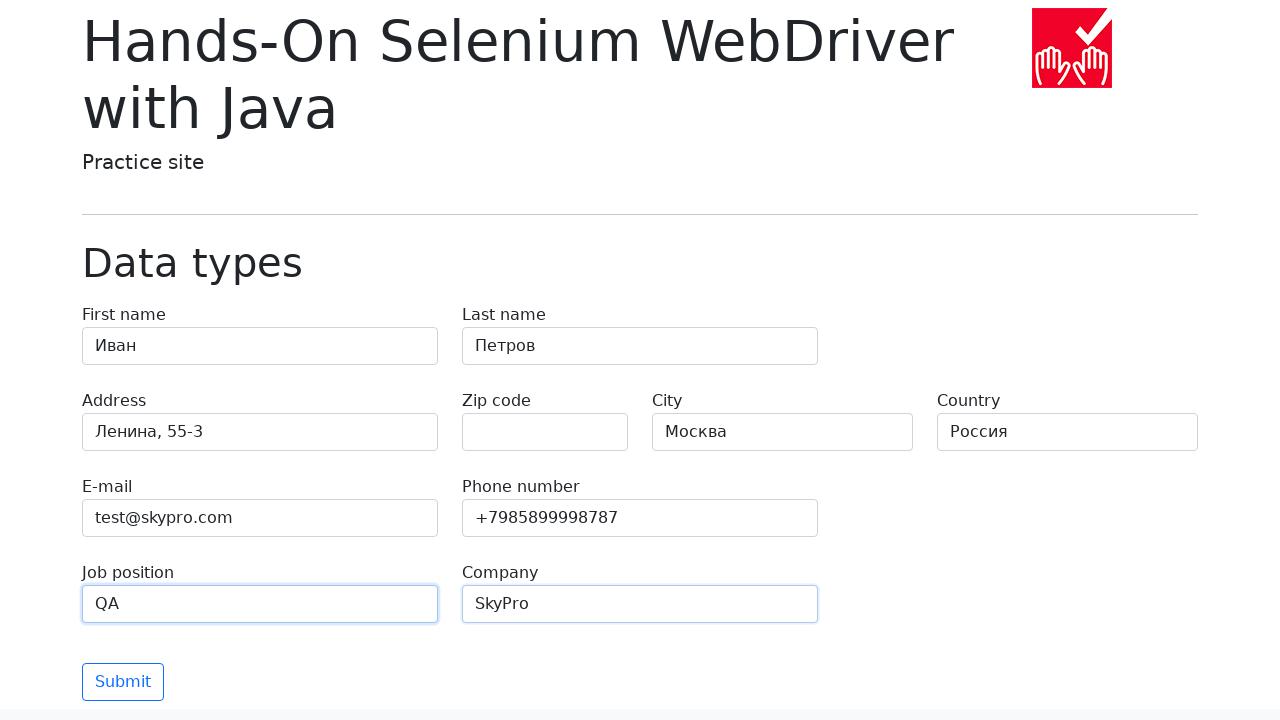

Clicked submit button to submit form at (123, 682) on button[type='submit']
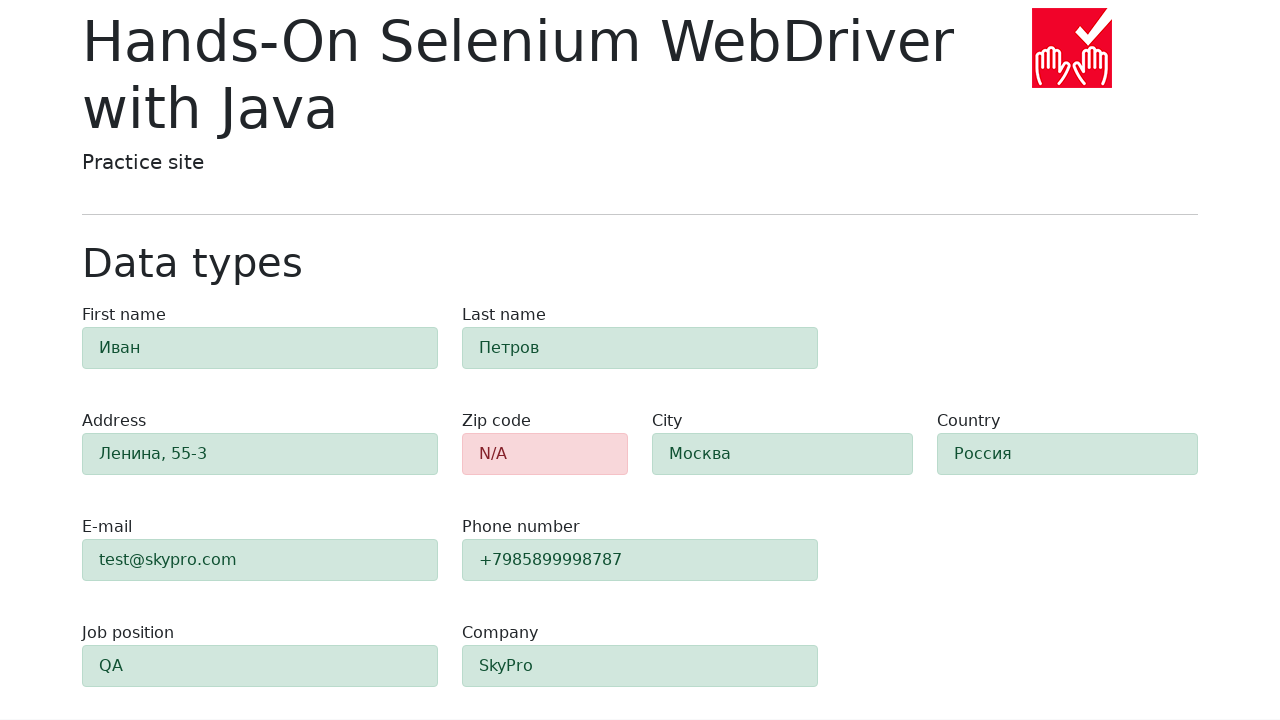

Form validation styling appeared for zip-code field
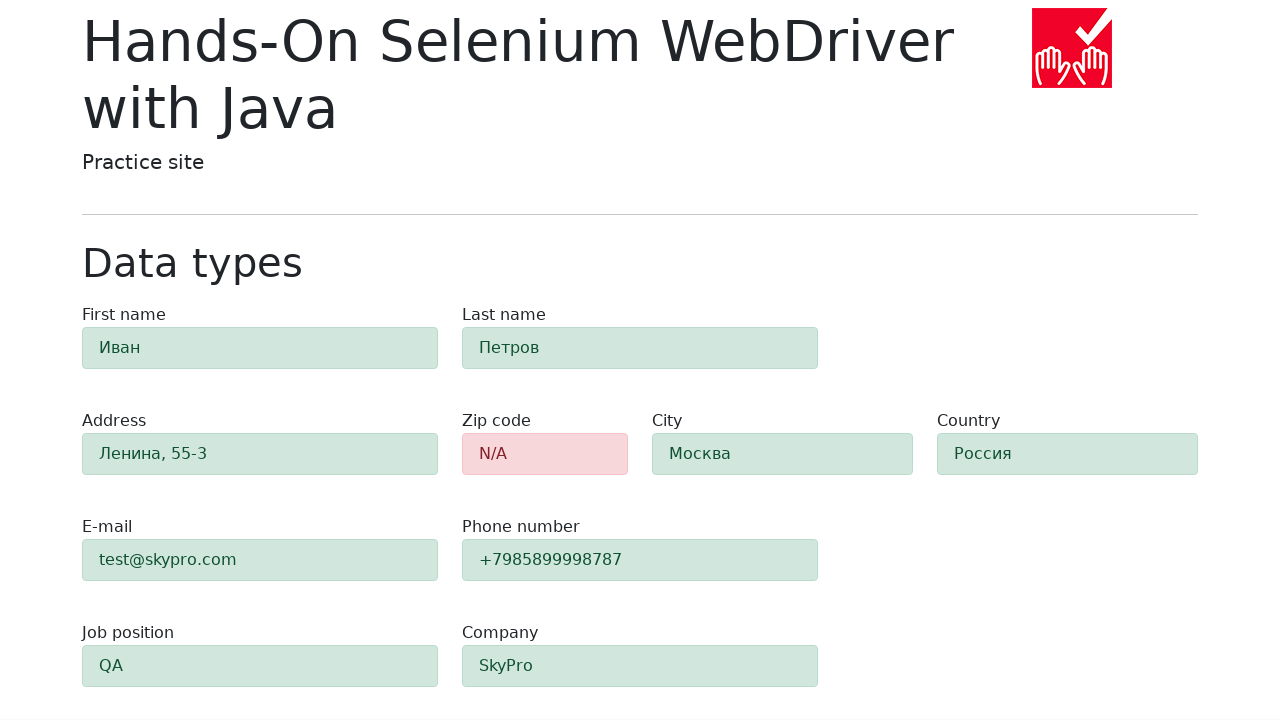

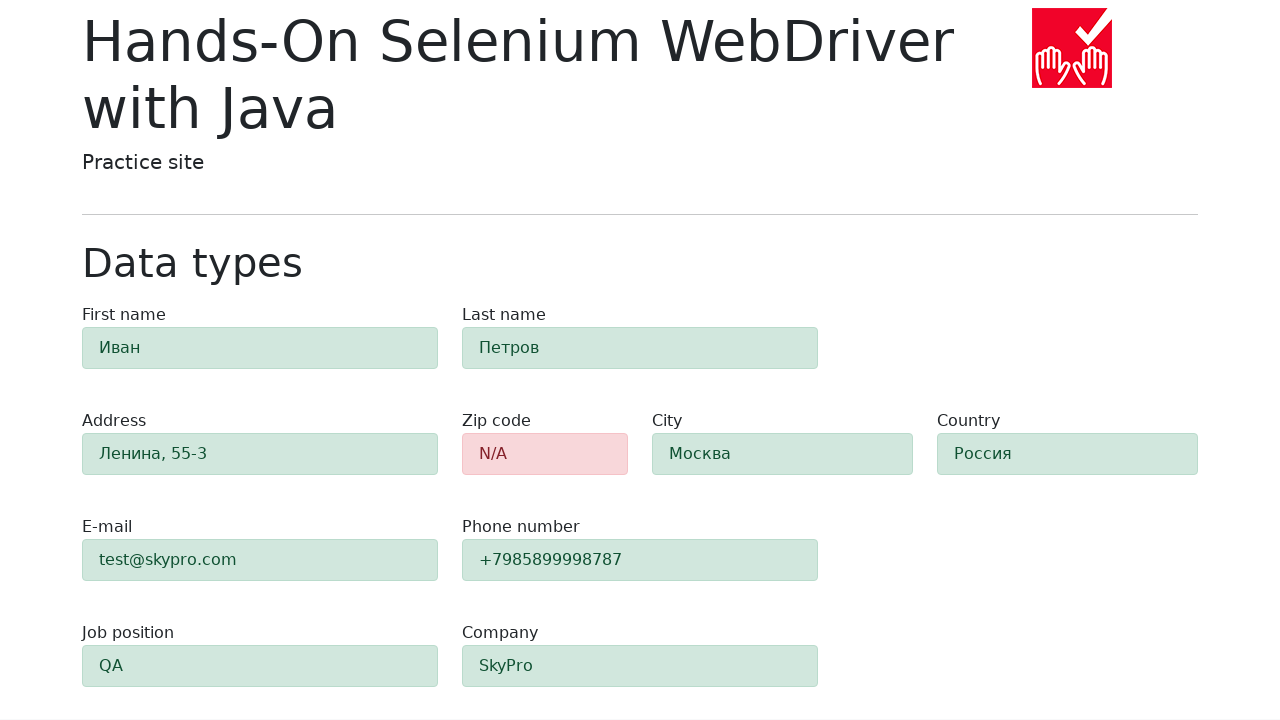